Tests a registration form by filling in first name, last name, email, phone, and address fields, then submitting and verifying the success message.

Starting URL: http://suninjuly.github.io/registration1.html

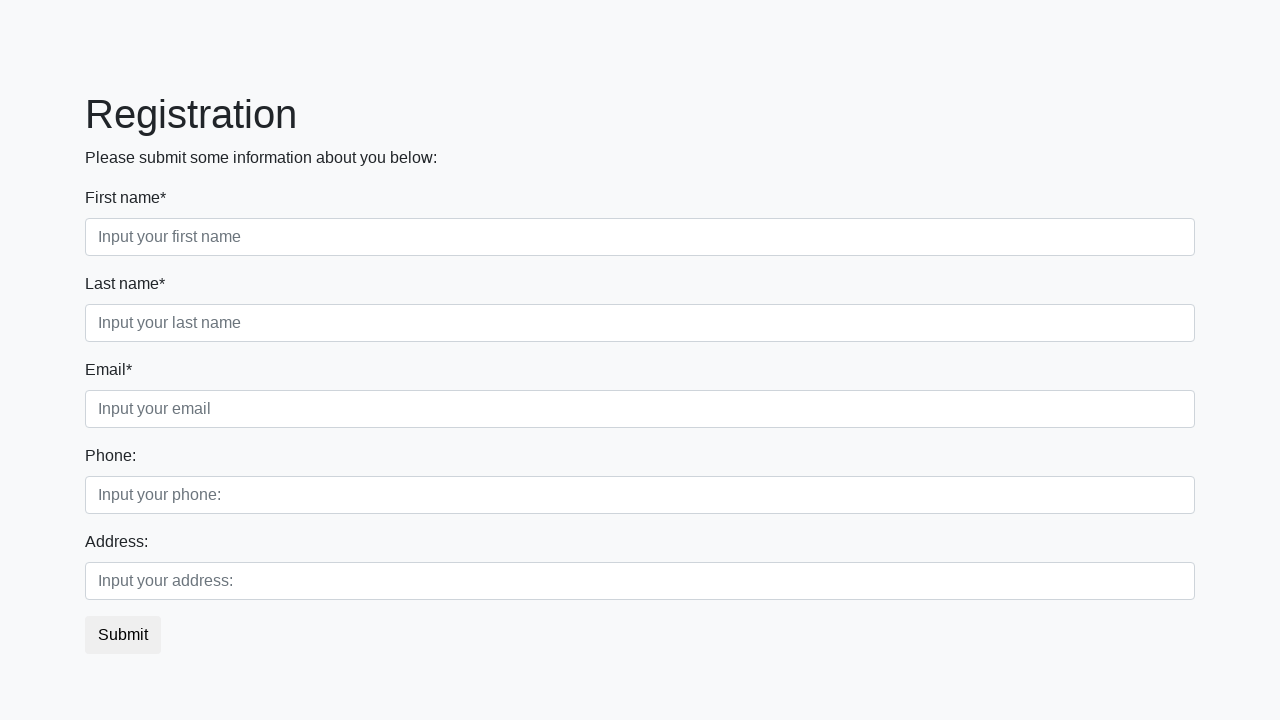

Filled first name field with 'Ivan' on input.form-control.first[placeholder='Input your first name']
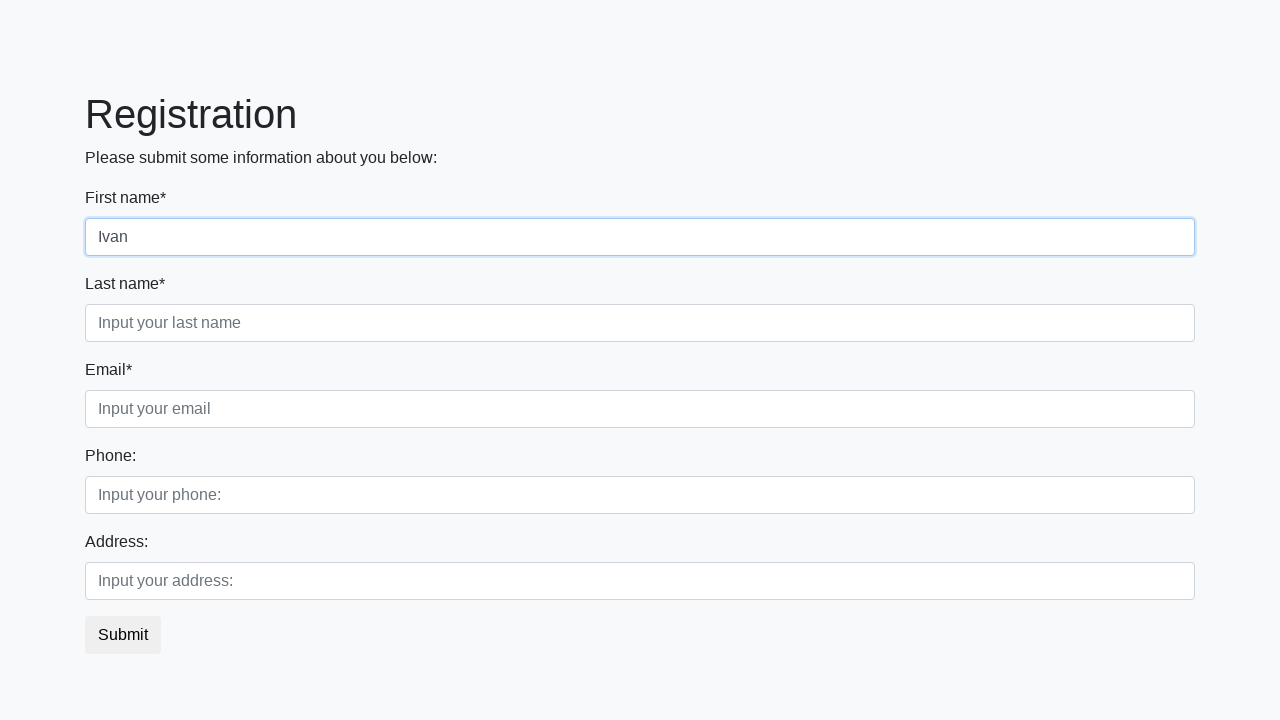

Filled last name field with 'Petrov' on input.form-control.second[placeholder='Input your last name']
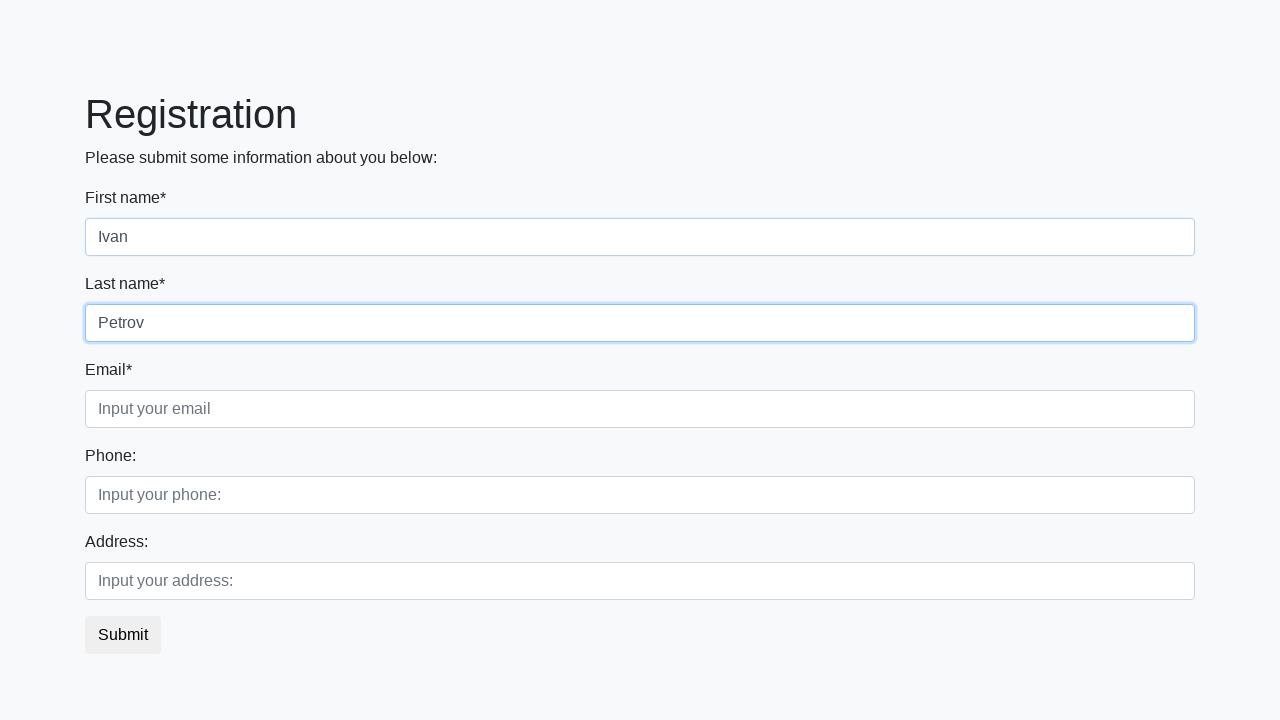

Filled email field with 'ivanpetrov@gmail.com' on input.form-control.third[placeholder='Input your email']
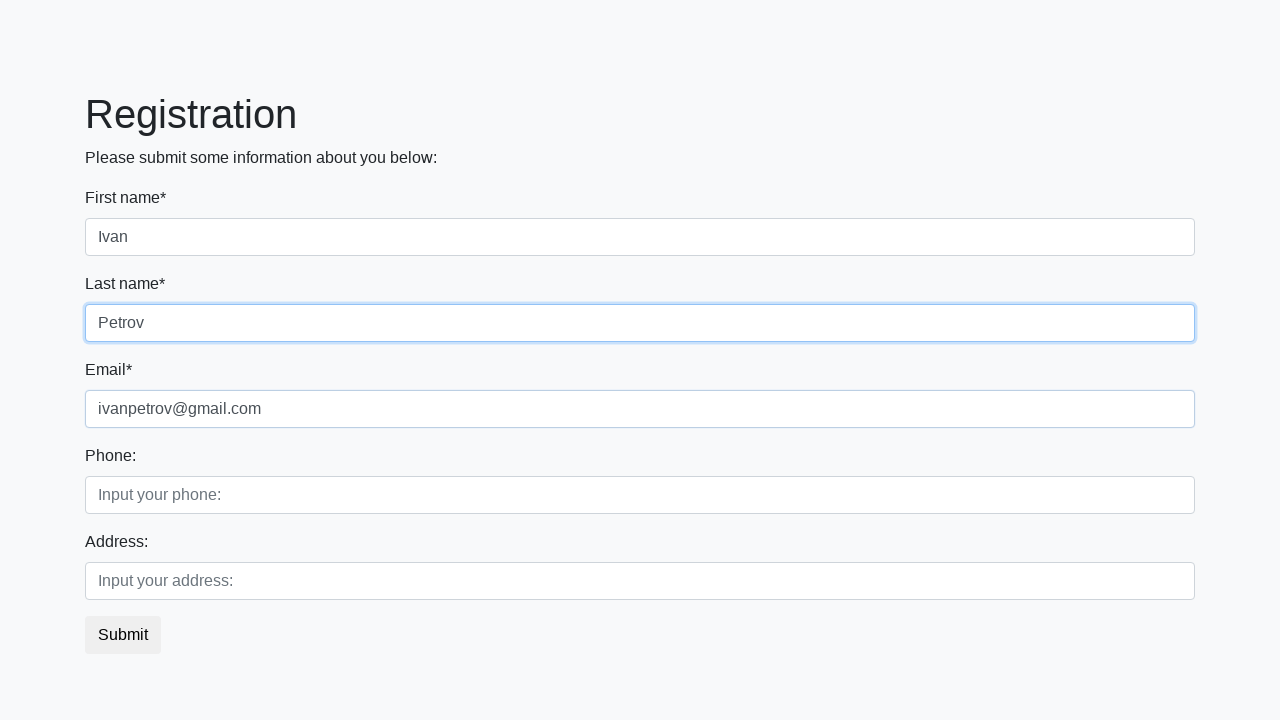

Filled phone field with '+8801601447774' on input.form-control.first[placeholder='Input your phone:']
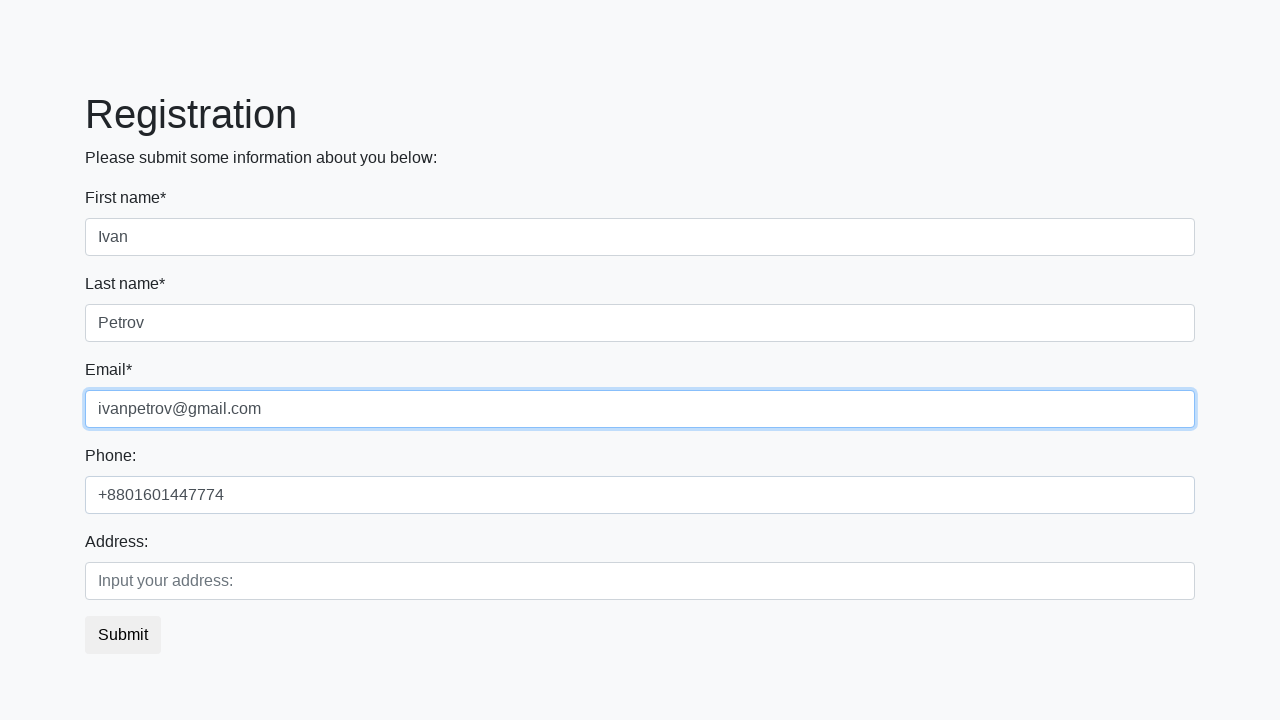

Filled address field with 'Smolensk' on input.form-control.second[placeholder='Input your address:']
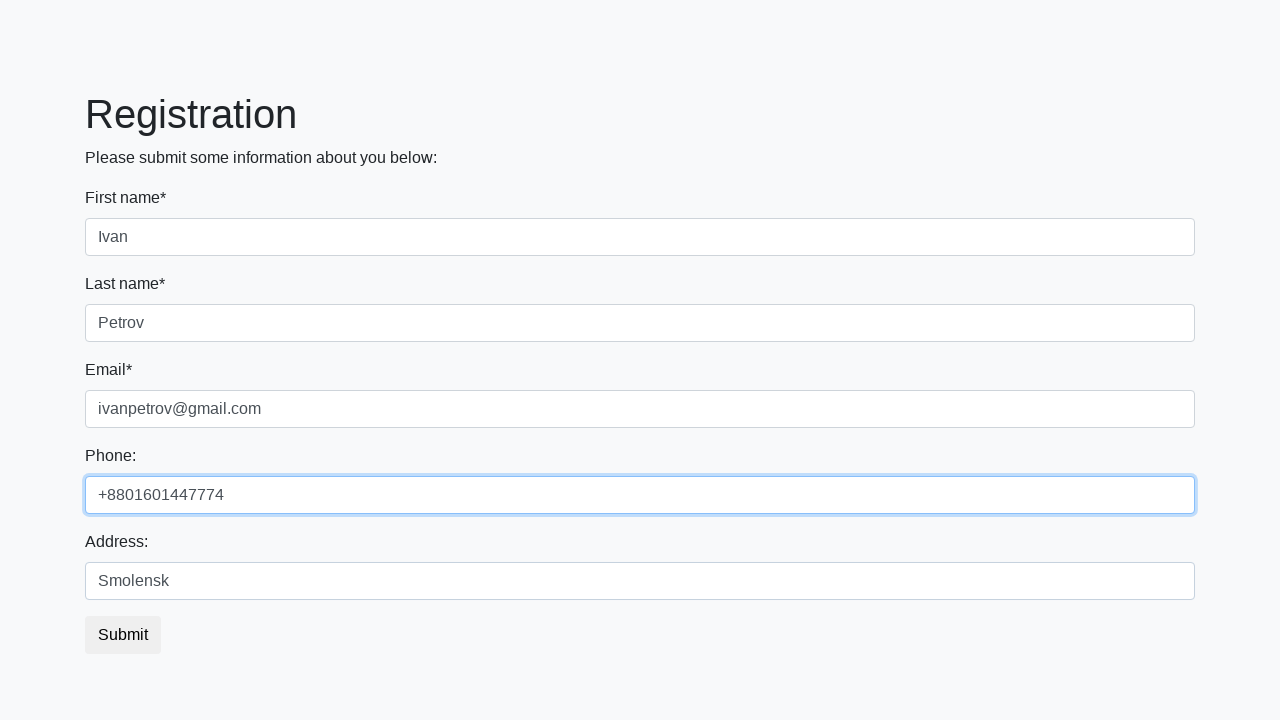

Clicked submit button to complete registration at (123, 635) on button.btn-default
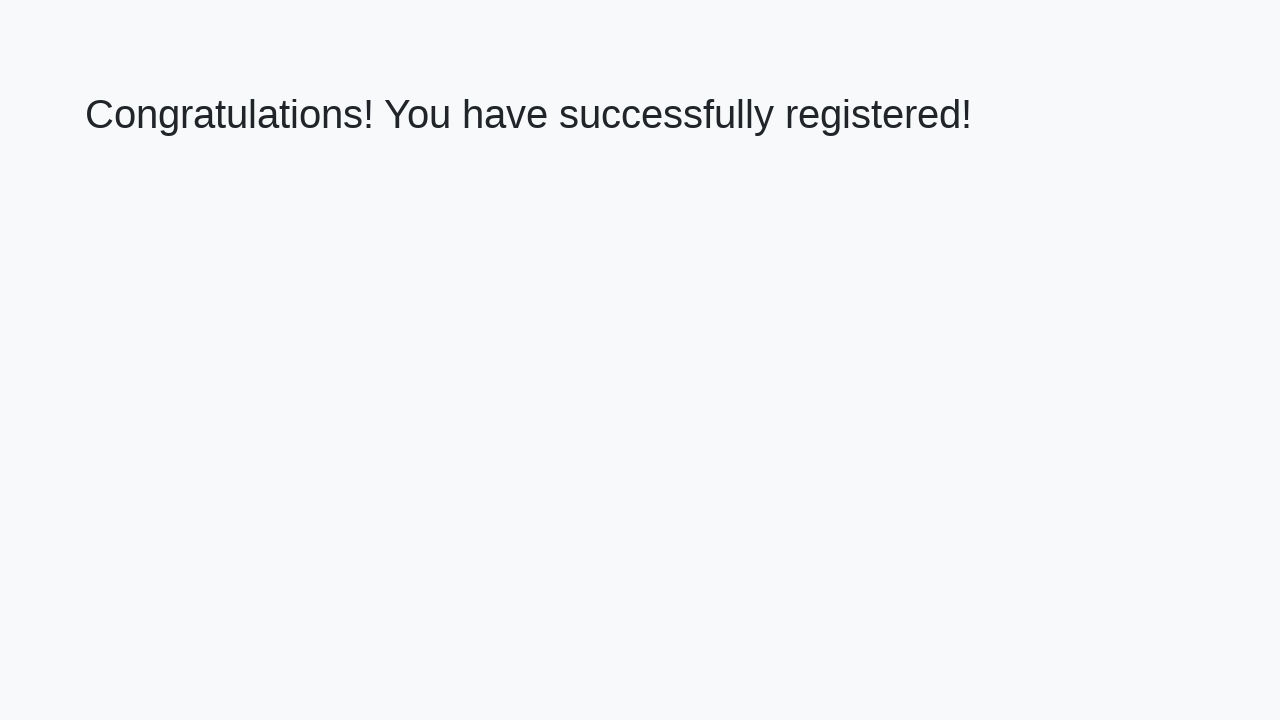

Success message appeared on registration completion
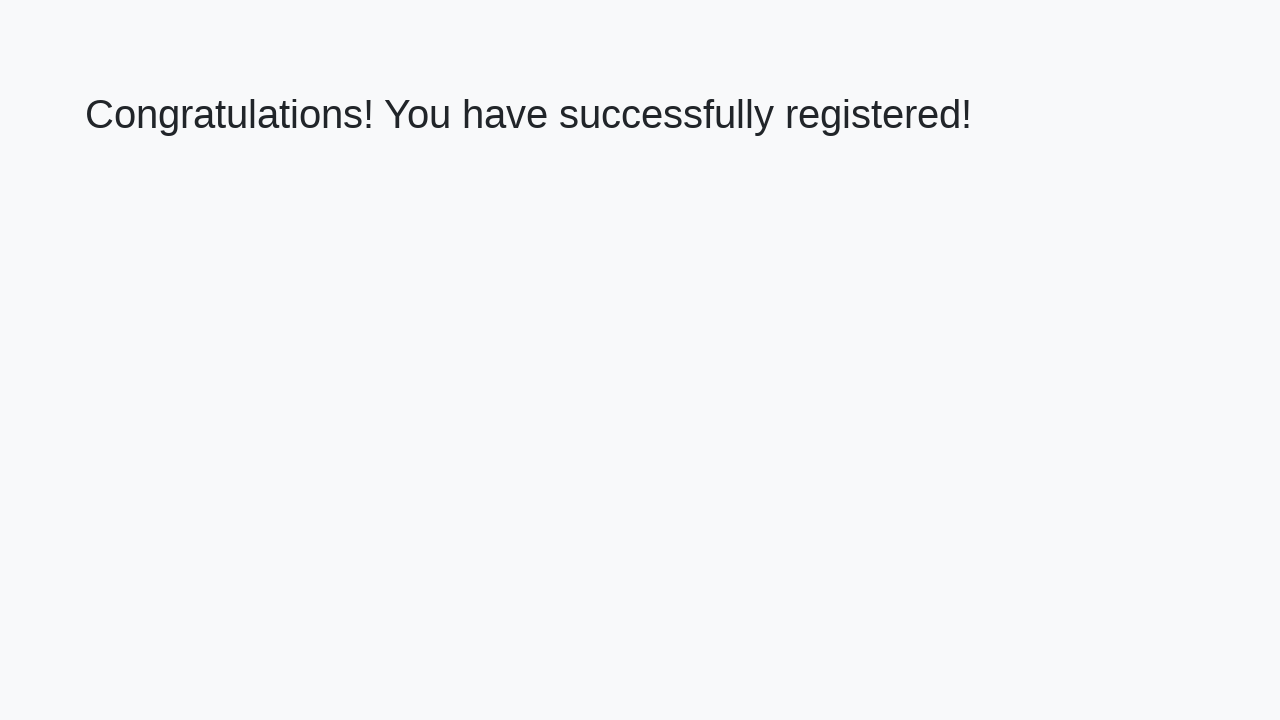

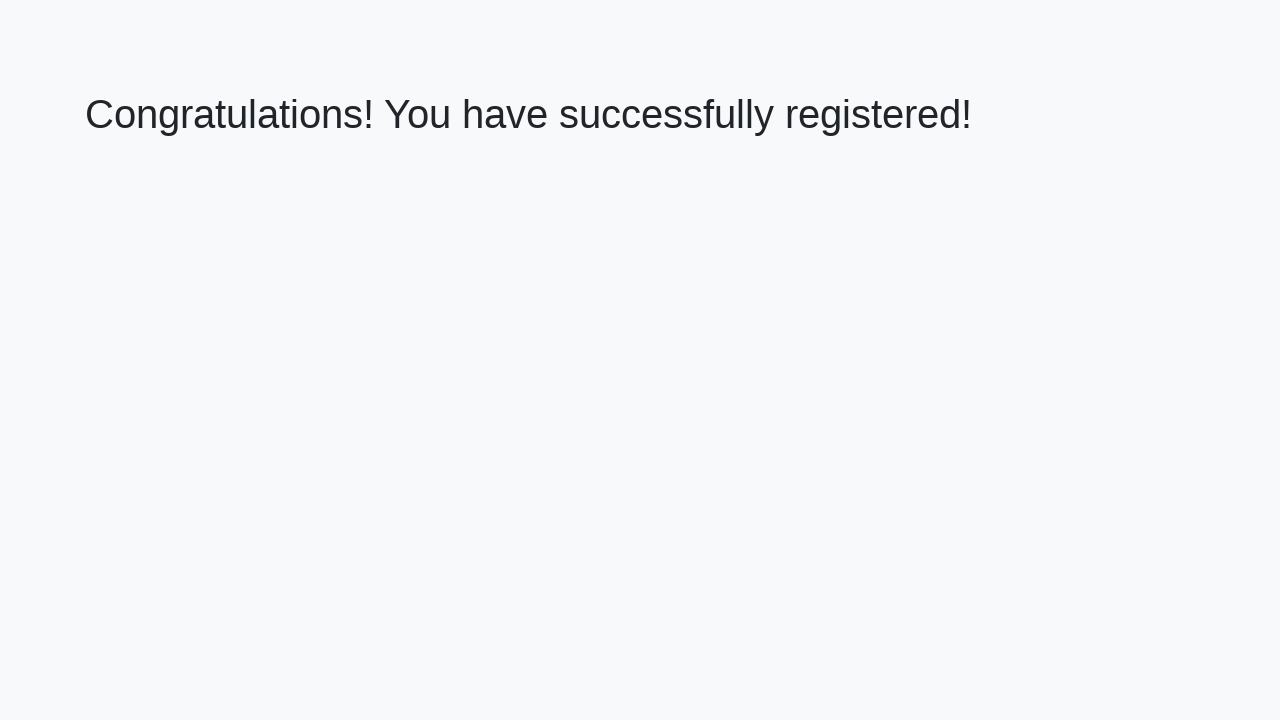